Reads table header data

Starting URL: https://codenboxautomationlab.com/practice/

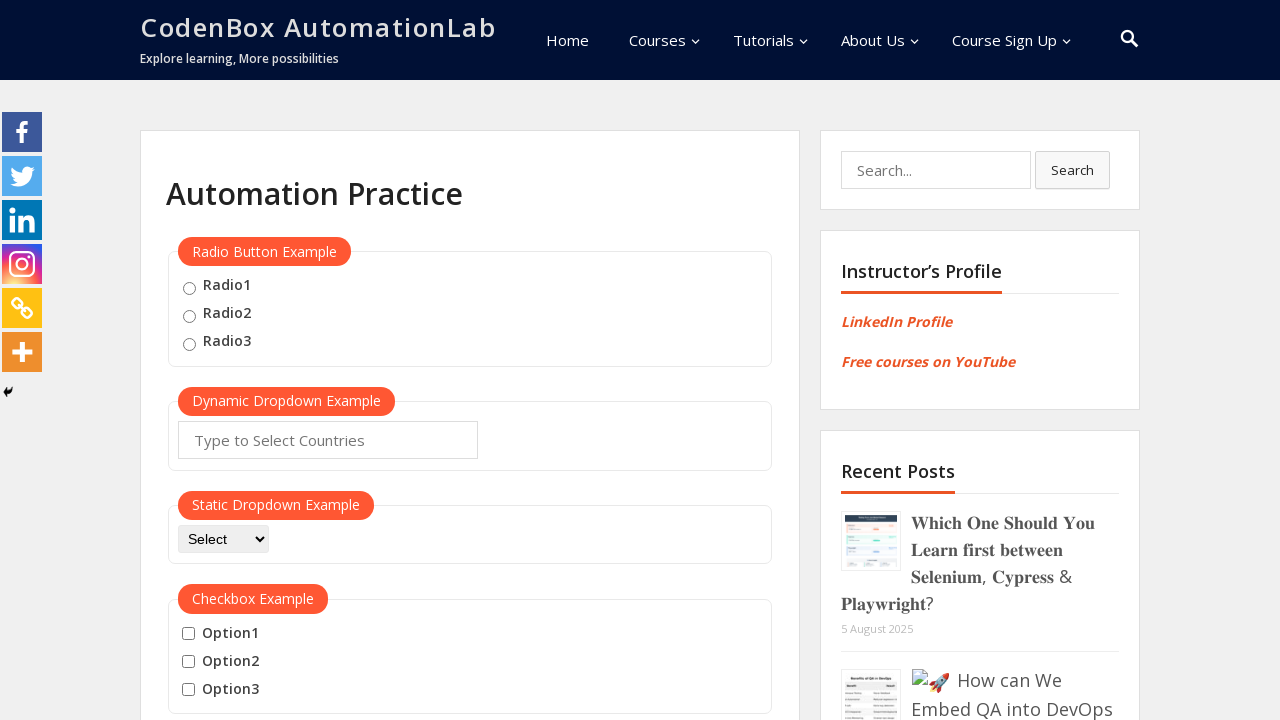

Navigated to practice page
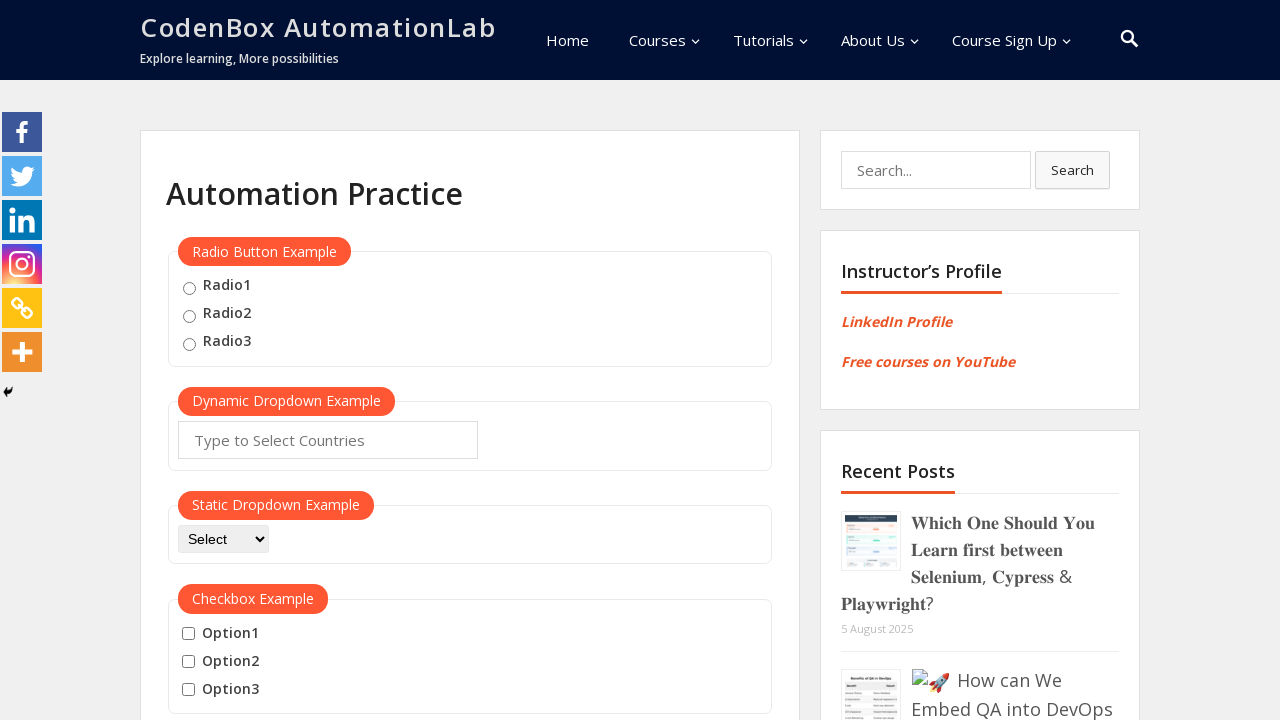

Located all table headers in #product table
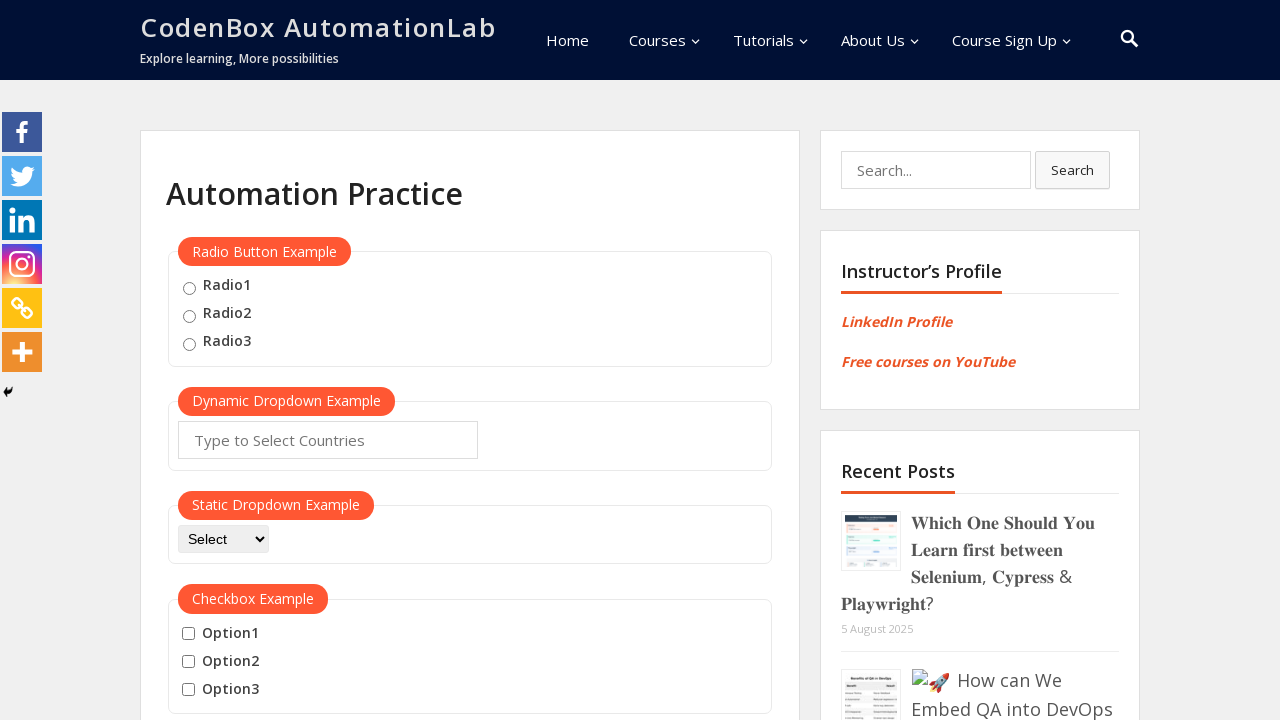

Read table header text at index 0: 'Instructor'
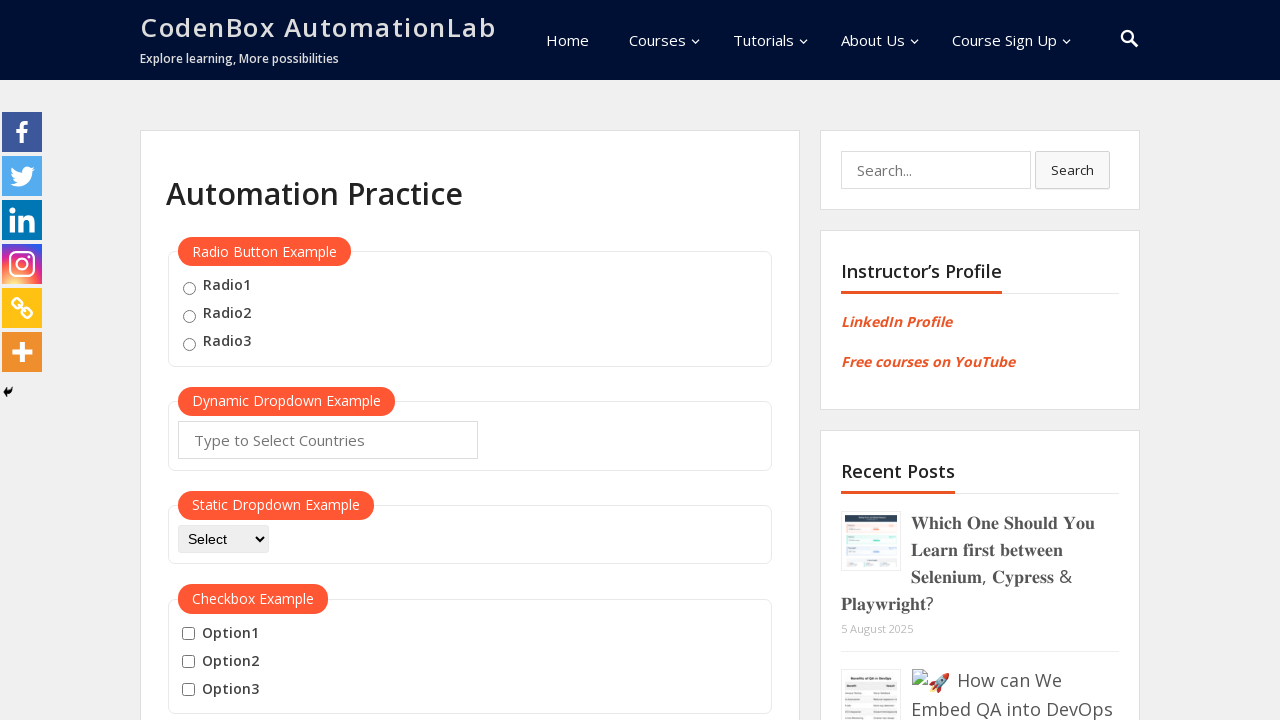

Read table header text at index 1: 'Course'
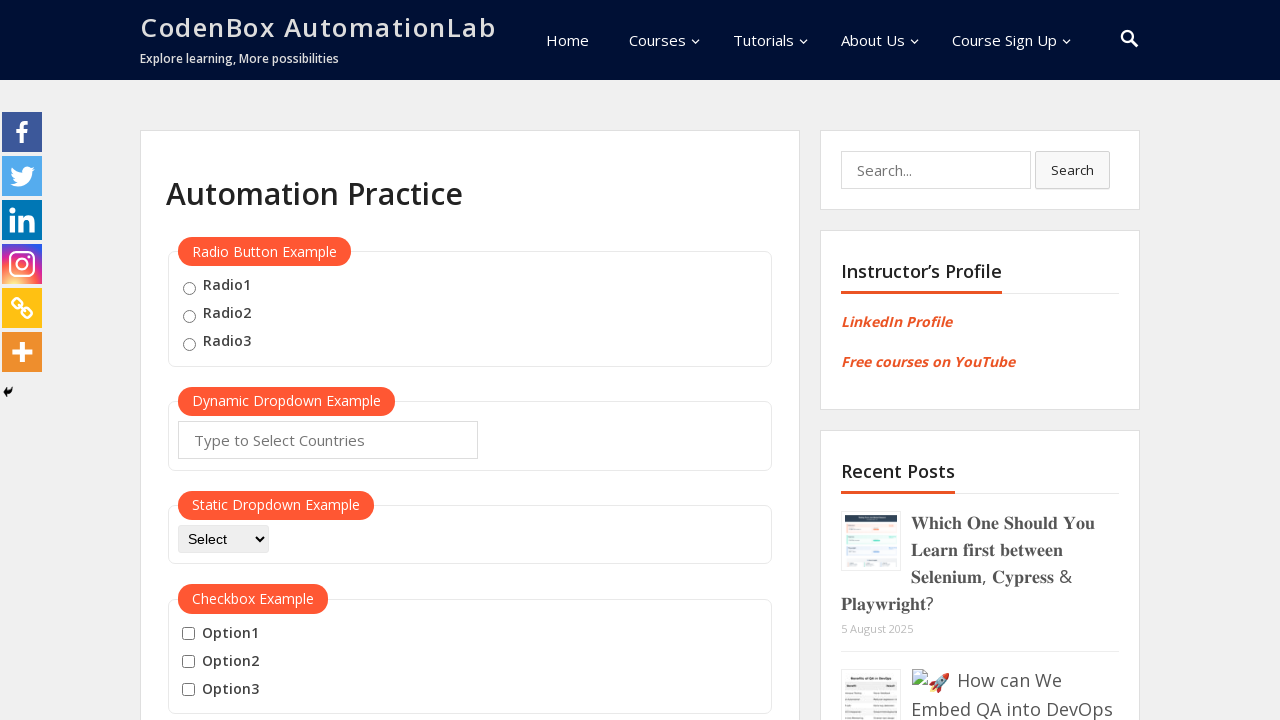

Read table header text at index 2: 'Price'
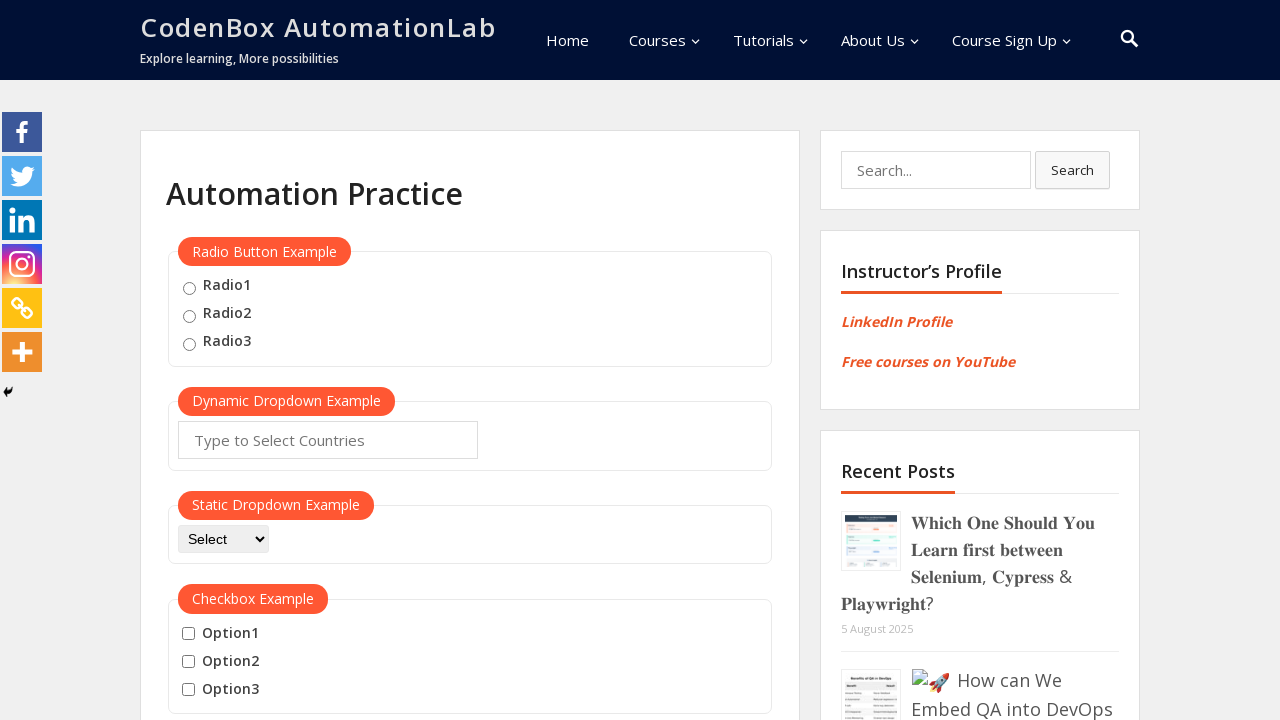

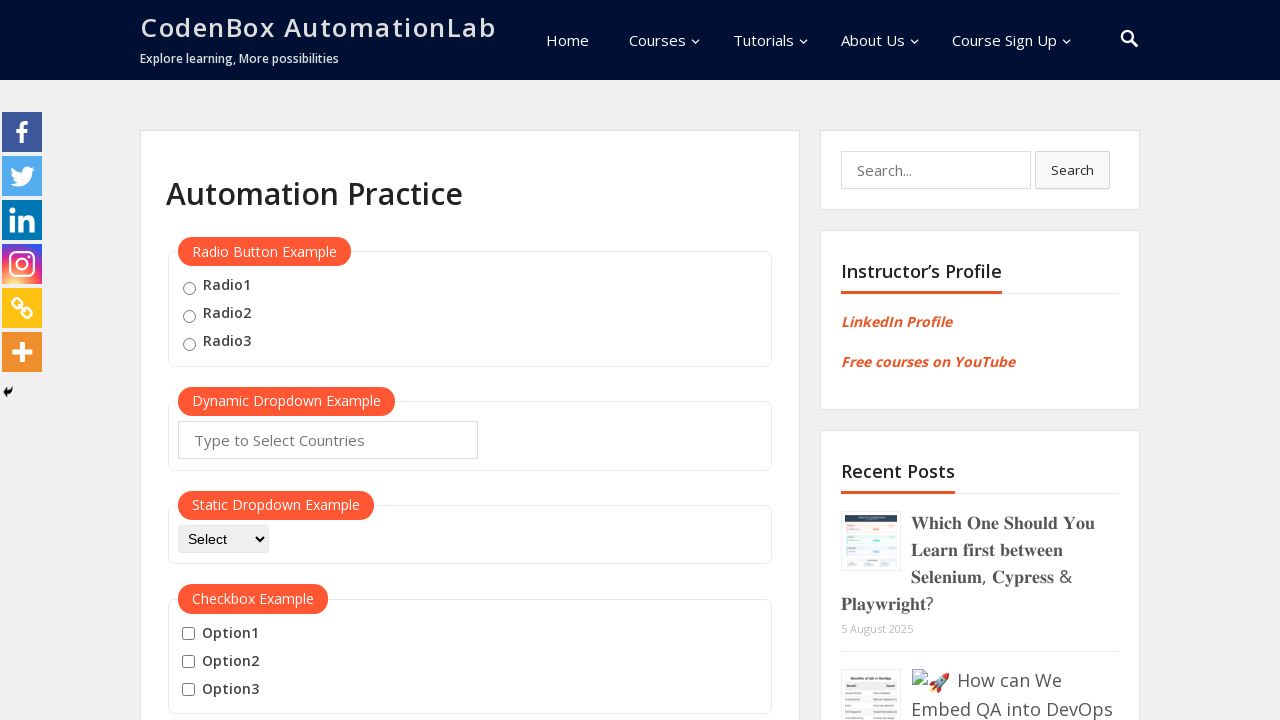